Tests the X button functionality on the registration popup window

Starting URL: https://www.demoblaze.com/

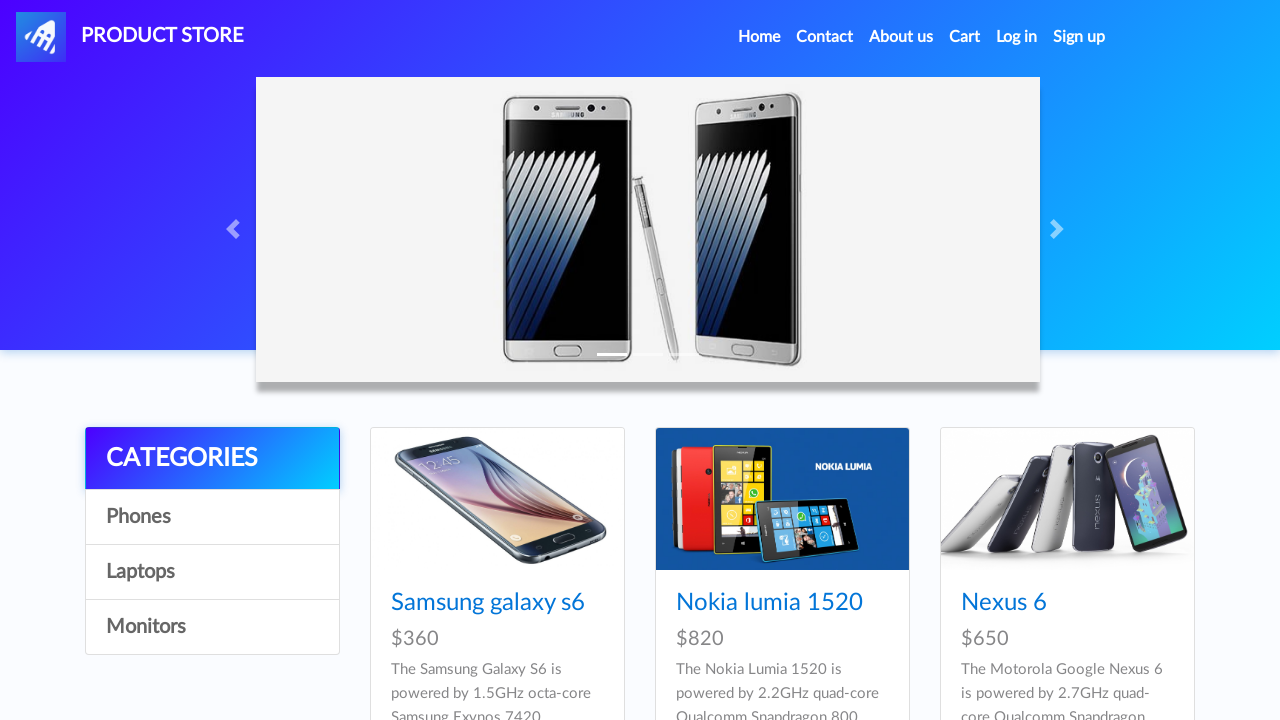

Clicked on Register button to open registration popup at (1079, 37) on #signin2
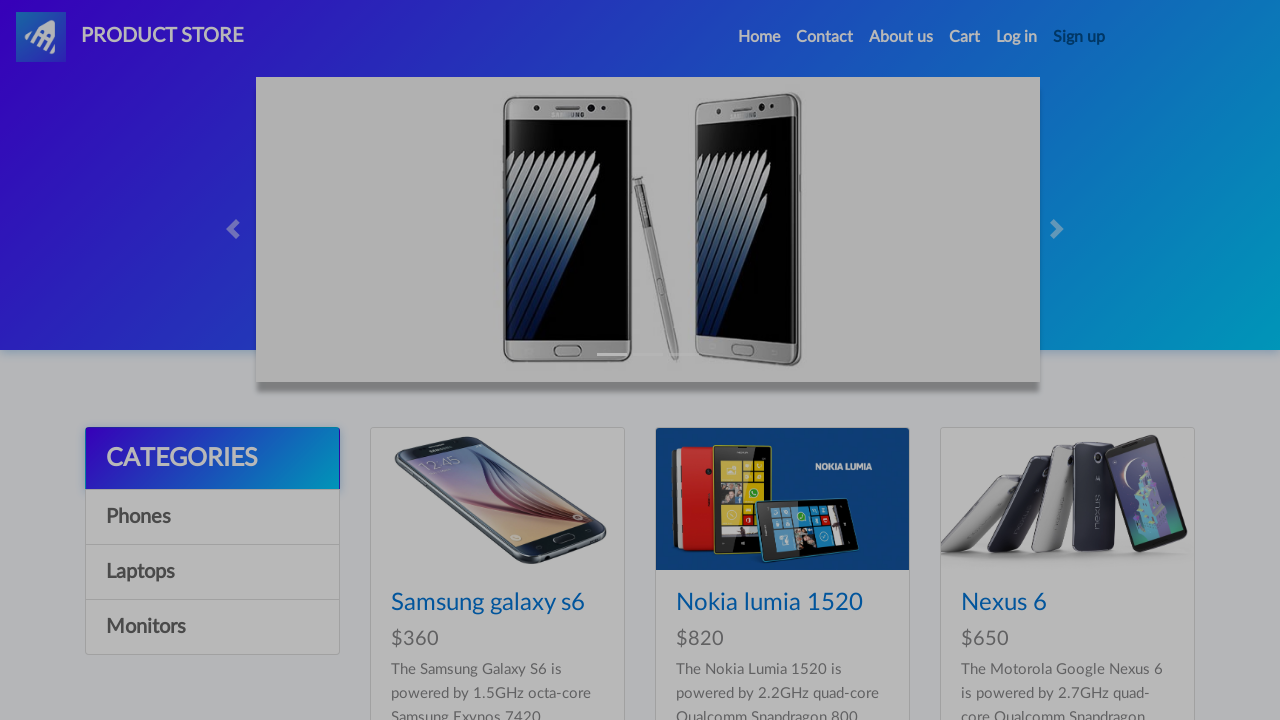

Register popup window opened and X button became visible
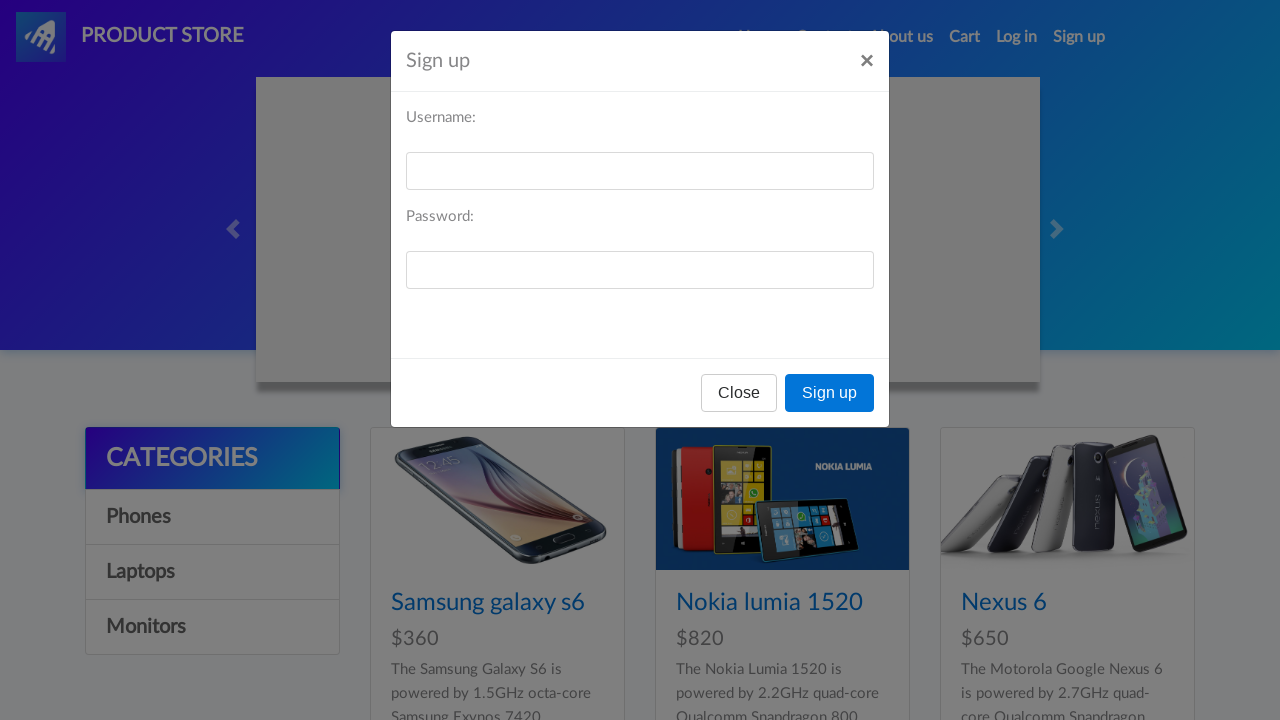

Clicked on X button to close the registration popup at (867, 61) on xpath=//h5[@id='signInModalLabel']/following-sibling::button[@aria-label='Close'
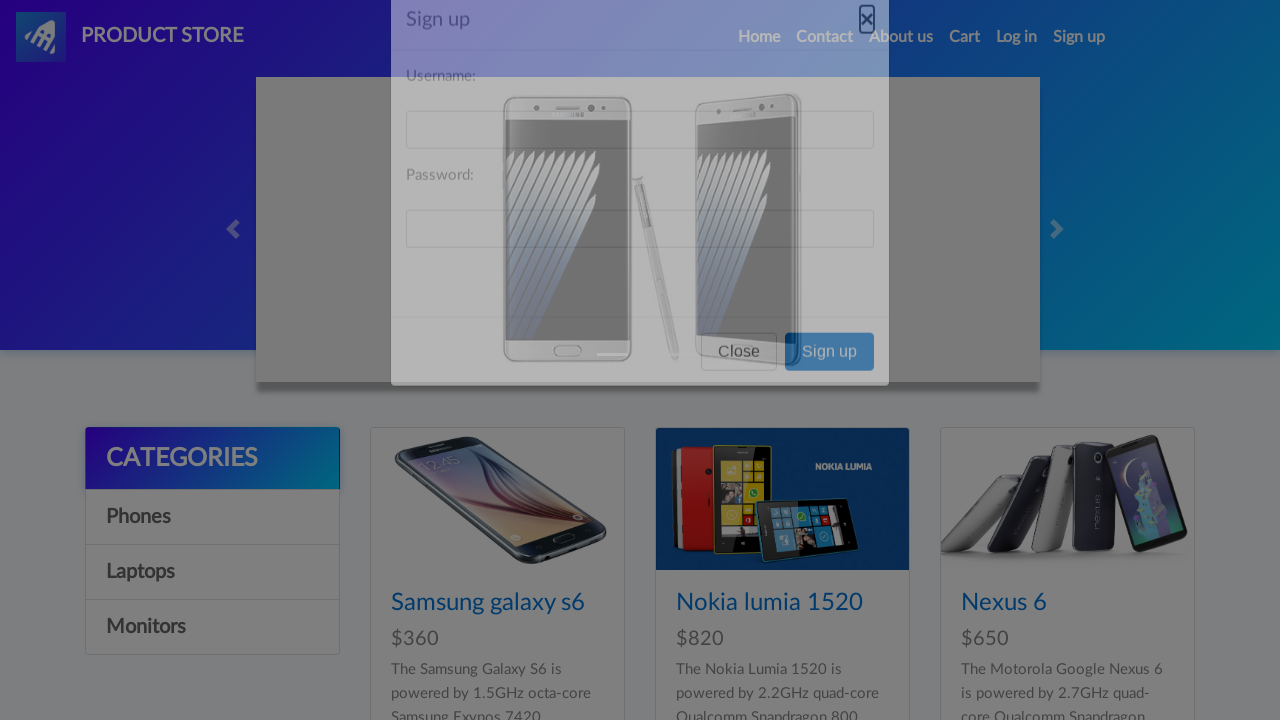

Verified that the X button and registration popup are no longer visible
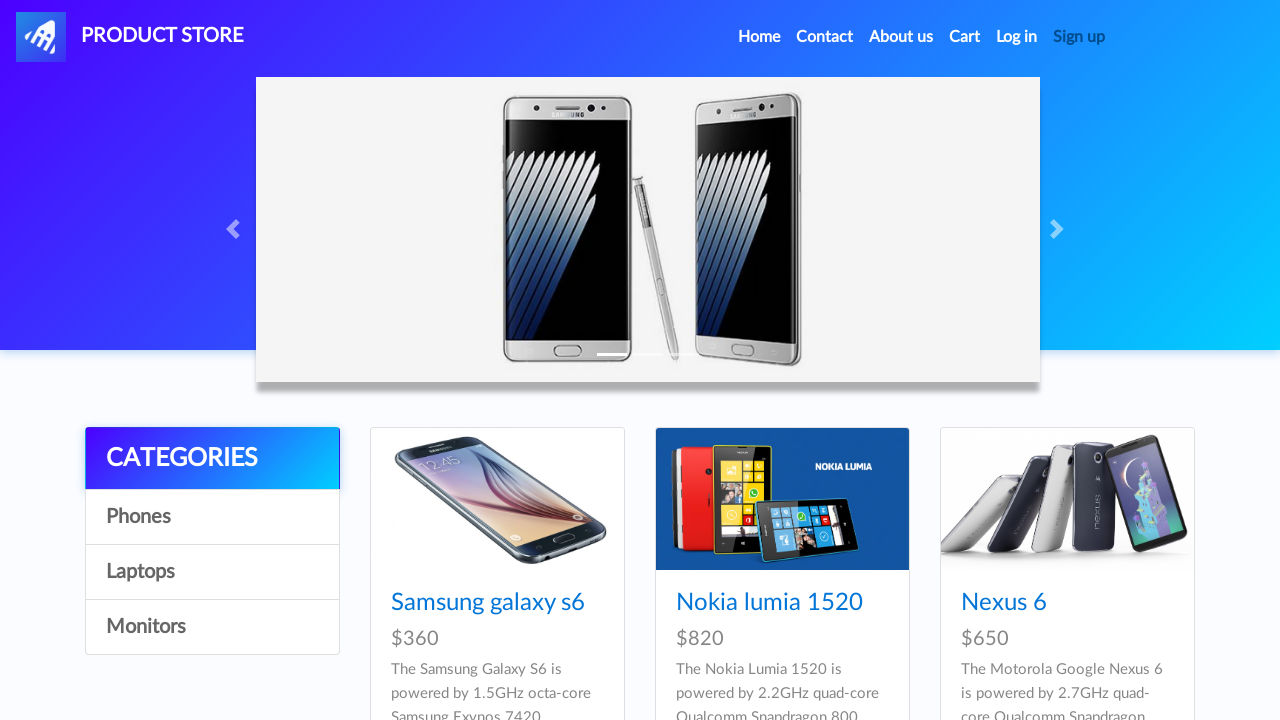

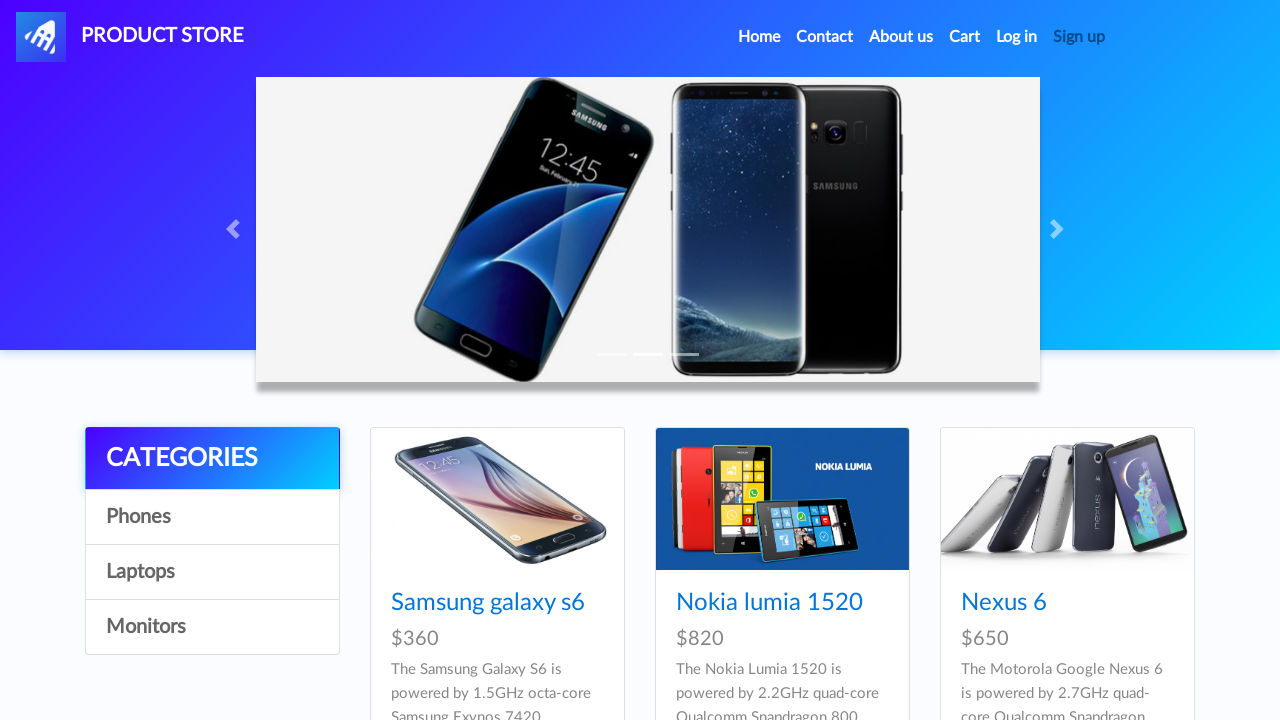